Tests checkbox functionality by clicking the first checkbox and verifying it is selected

Starting URL: https://rahulshettyacademy.com/AutomationPractice/

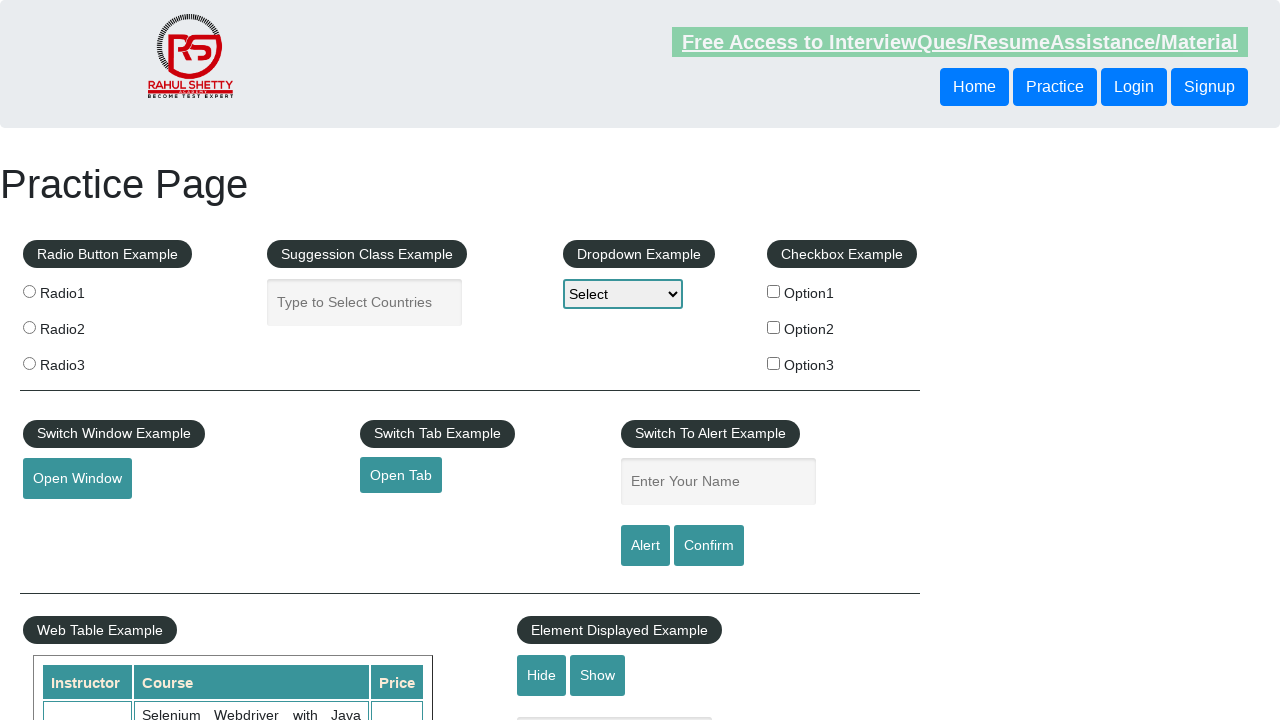

Located all checkboxes in the checkbox example section
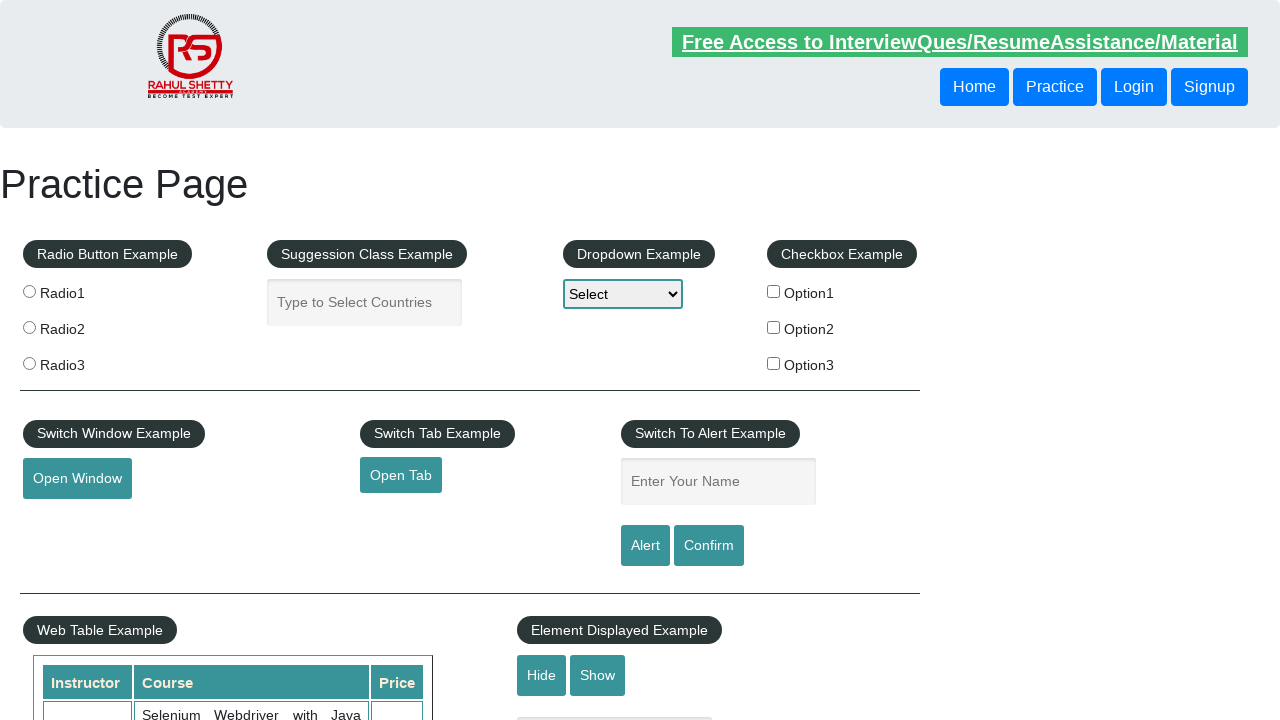

Clicked the first checkbox at (774, 291) on xpath=//div[@id='checkbox-example']/fieldset/label/input >> nth=0
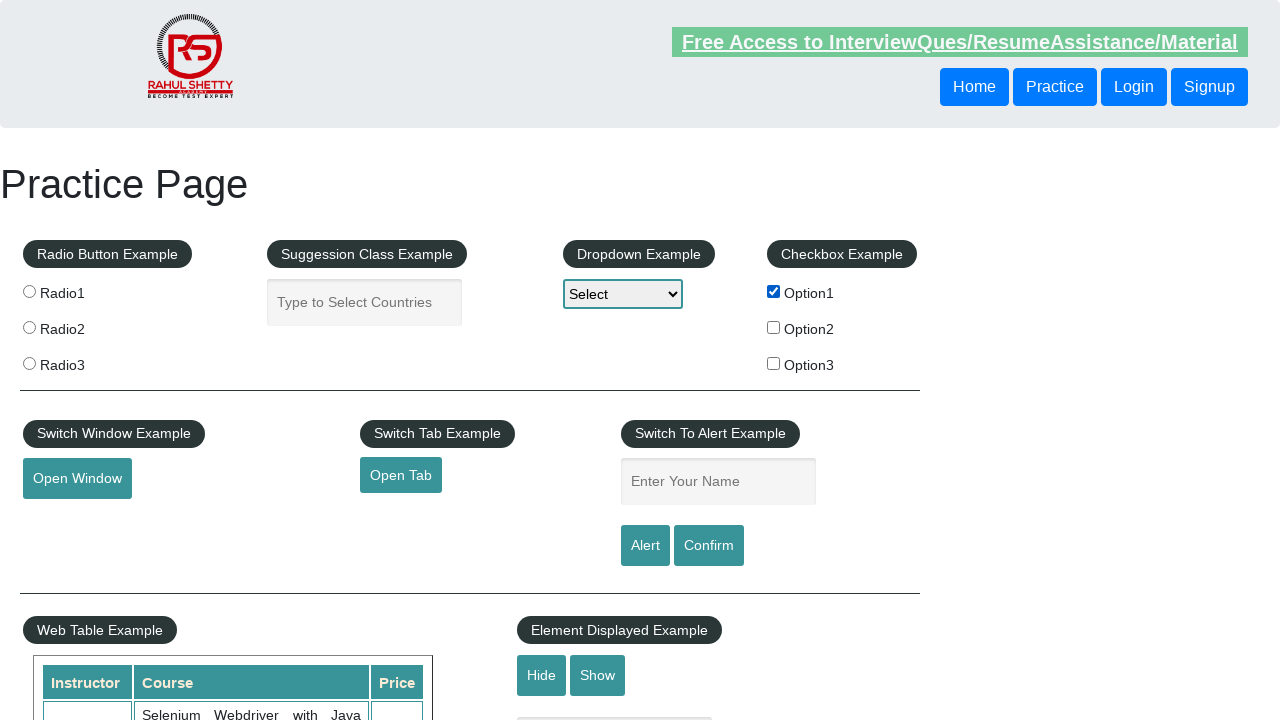

Verified that the first checkbox is selected
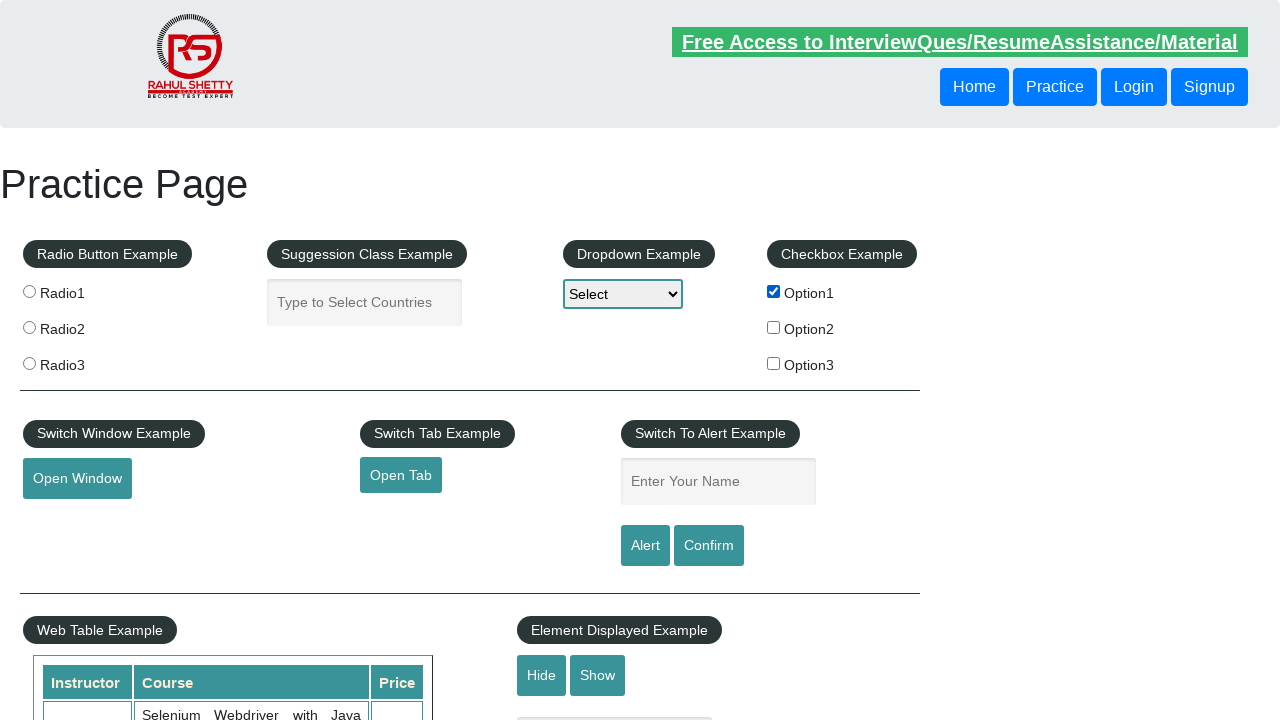

Retrieved total number of checkboxes: 3
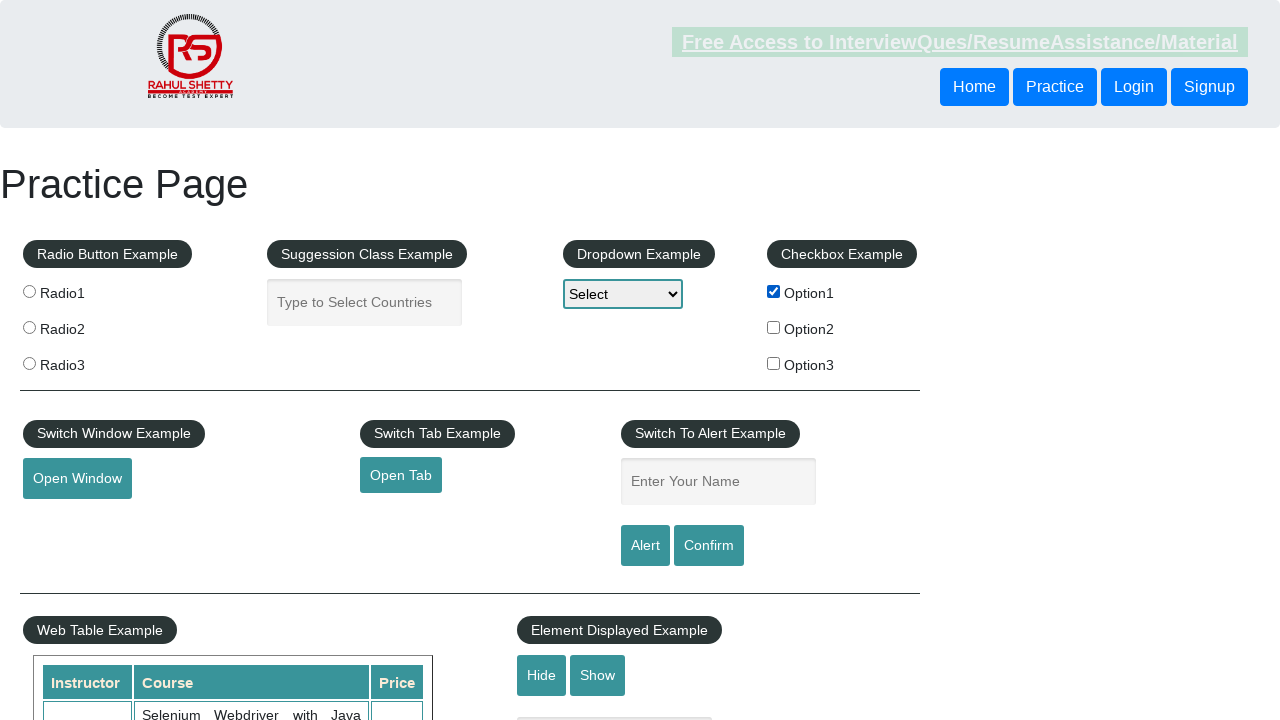

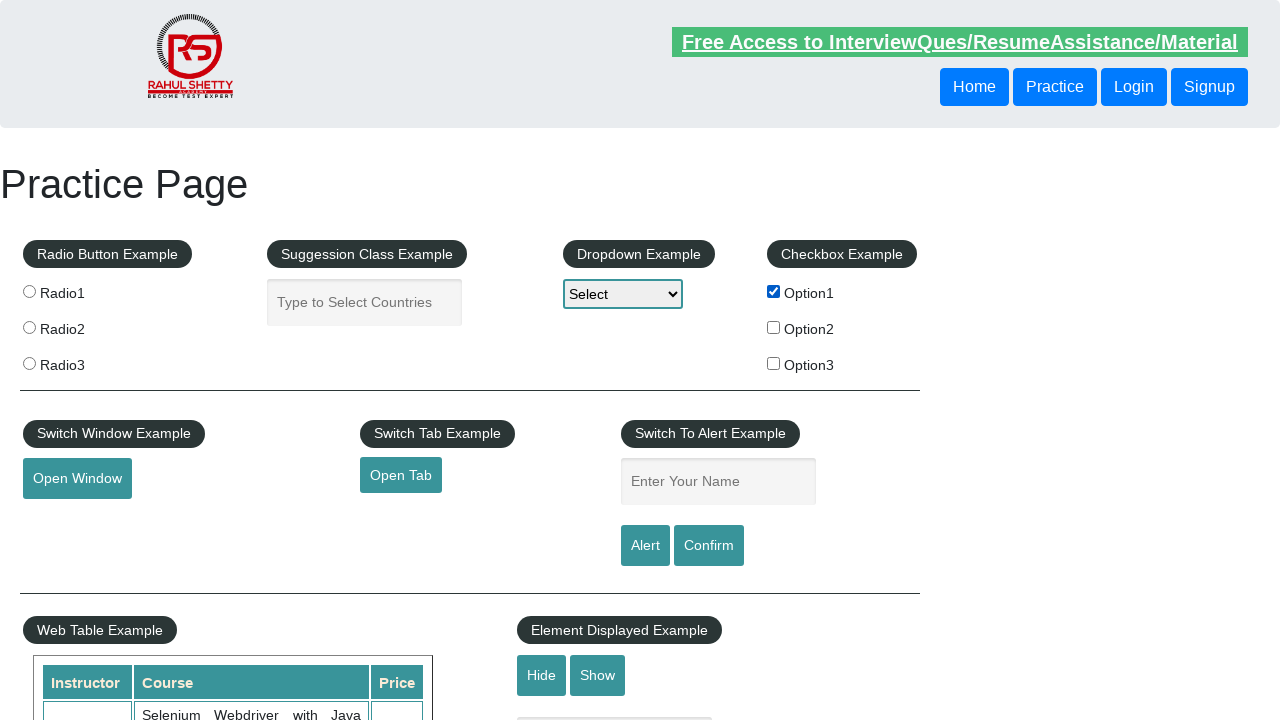